Navigates to a challenging DOM test page and verifies that a data table is present with rows and columns of data.

Starting URL: http://the-internet.herokuapp.com/challenging_dom

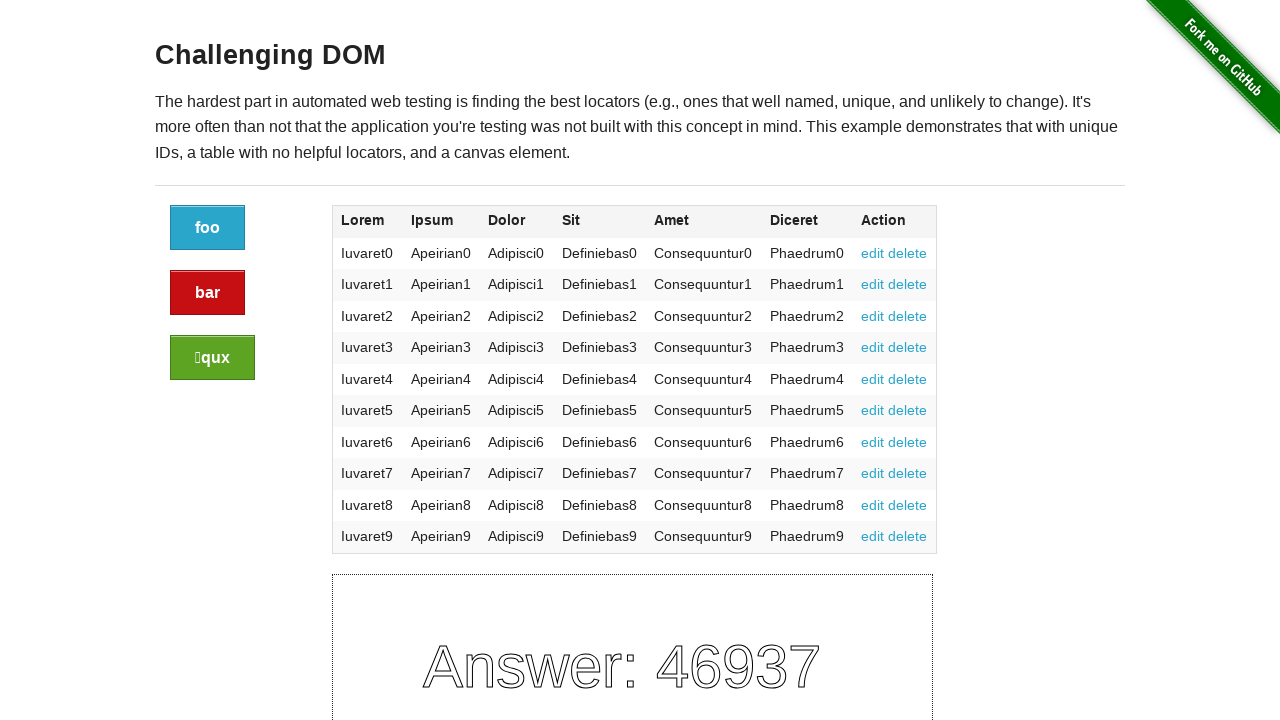

Navigated to the challenging DOM test page
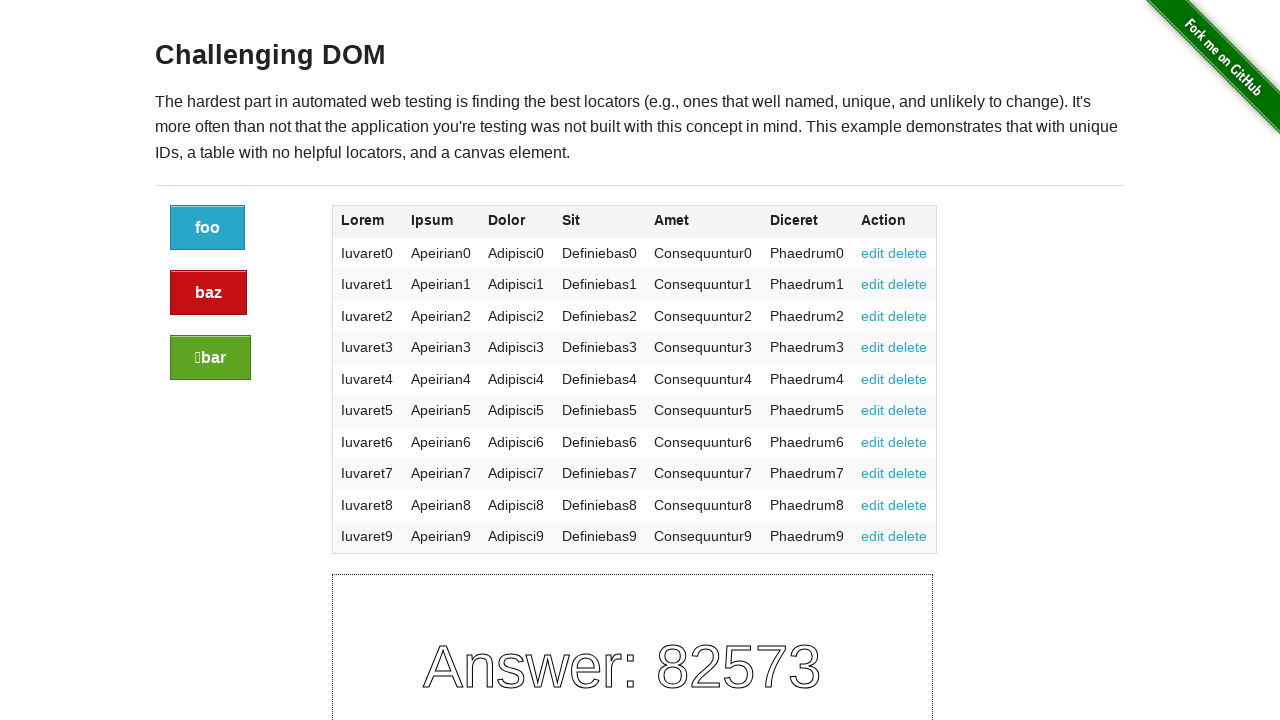

Table selector is present on the page
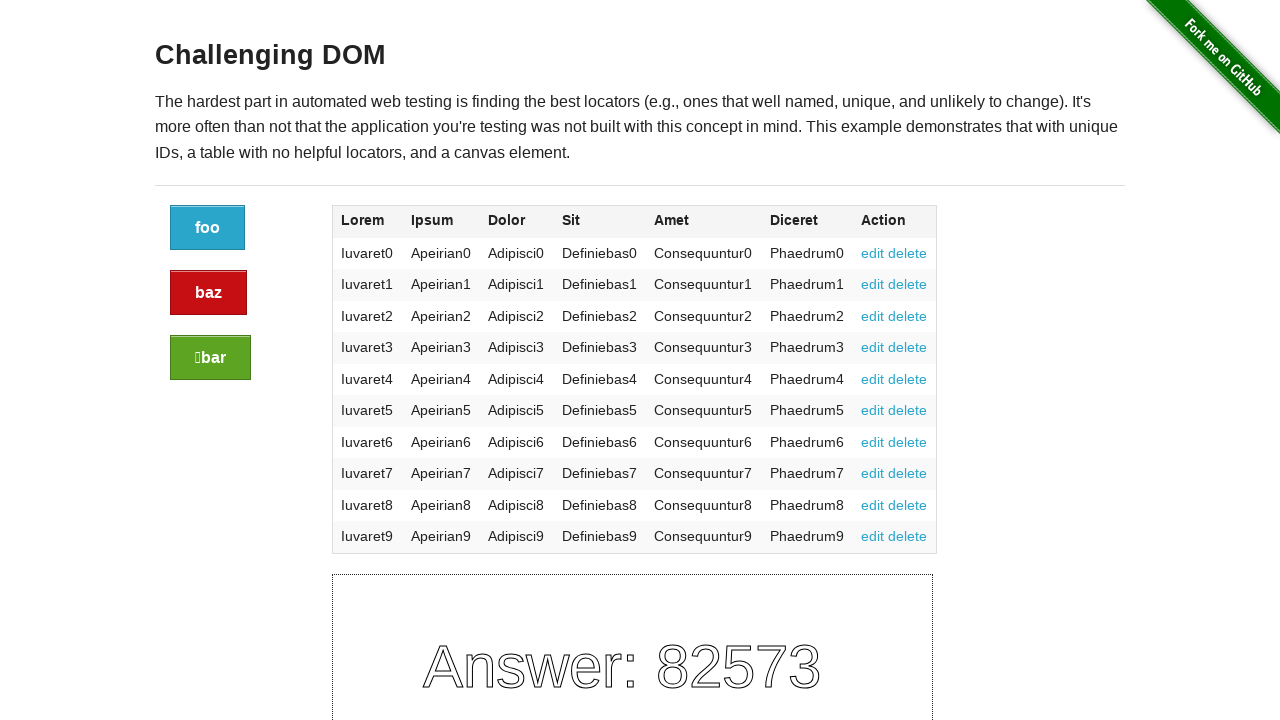

Table element loaded and ready
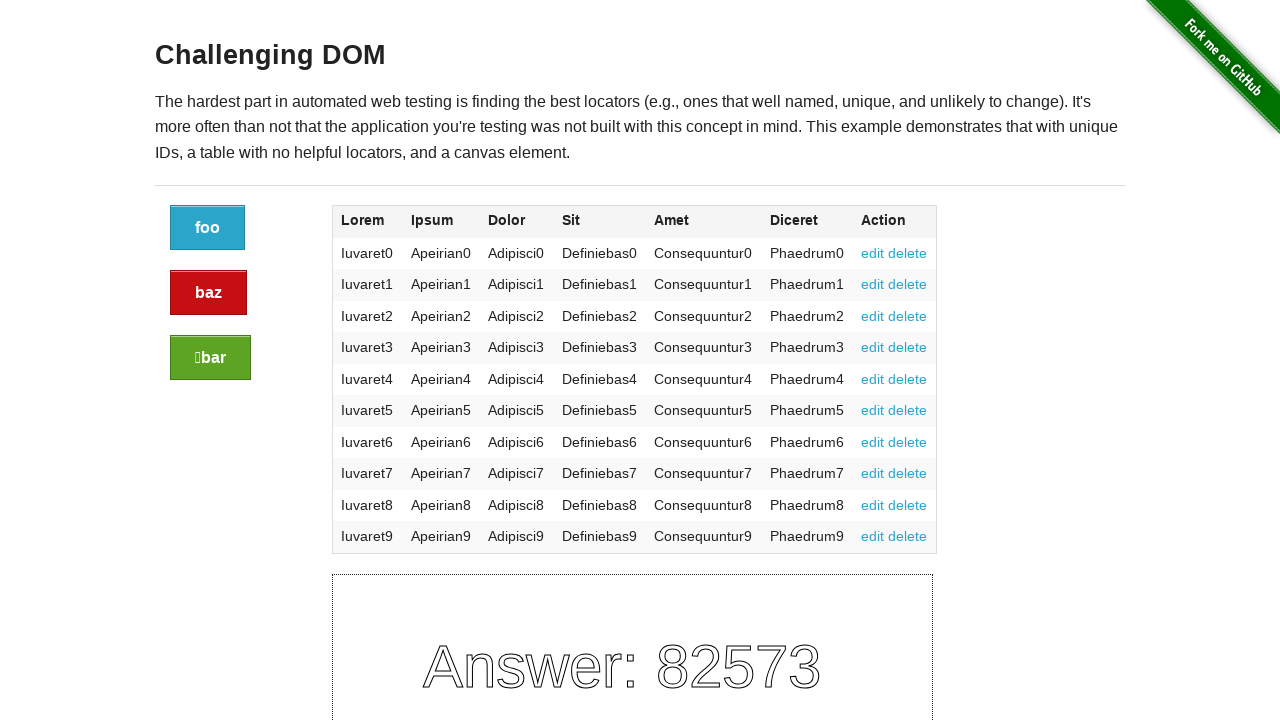

Located all table rows
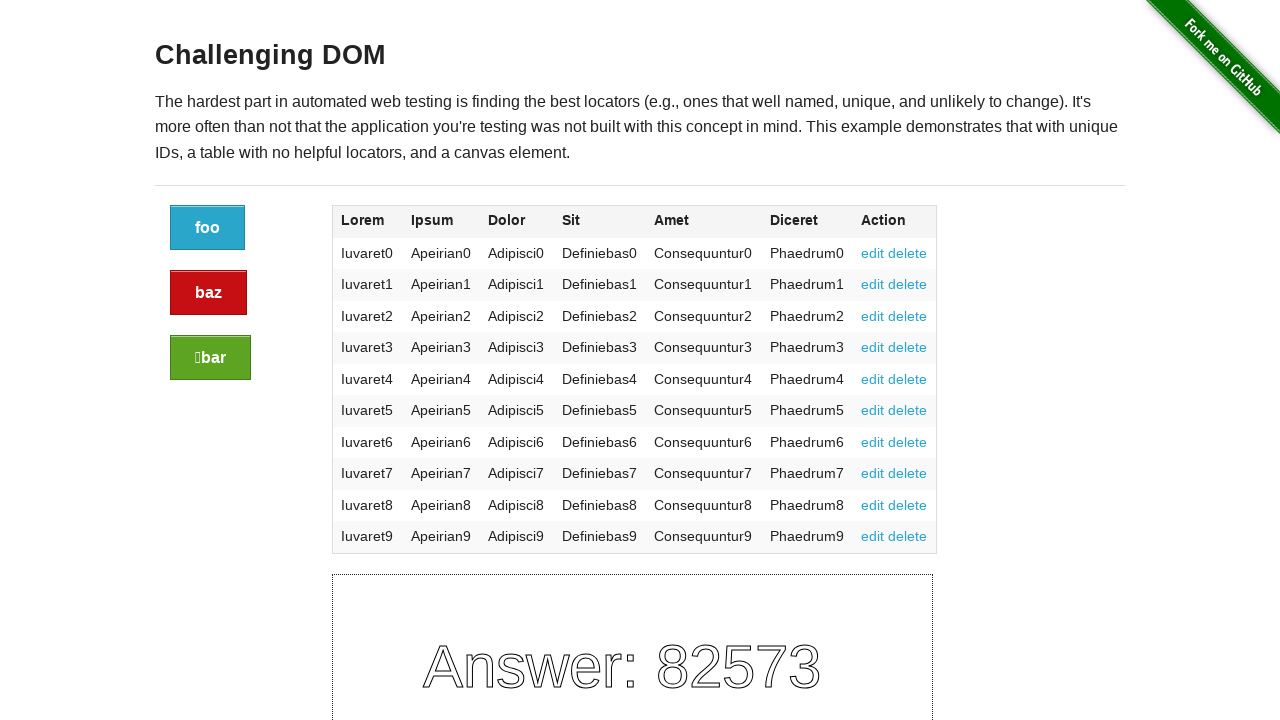

Verified table contains rows
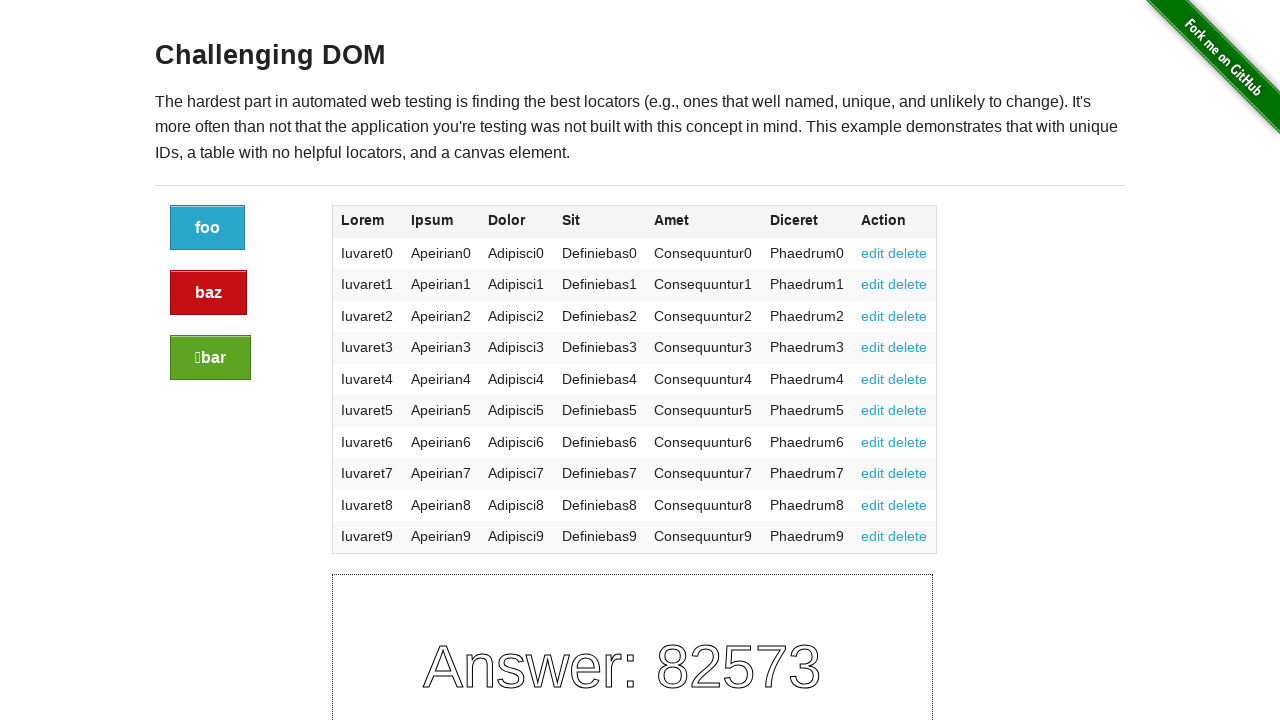

Located first data row in table body
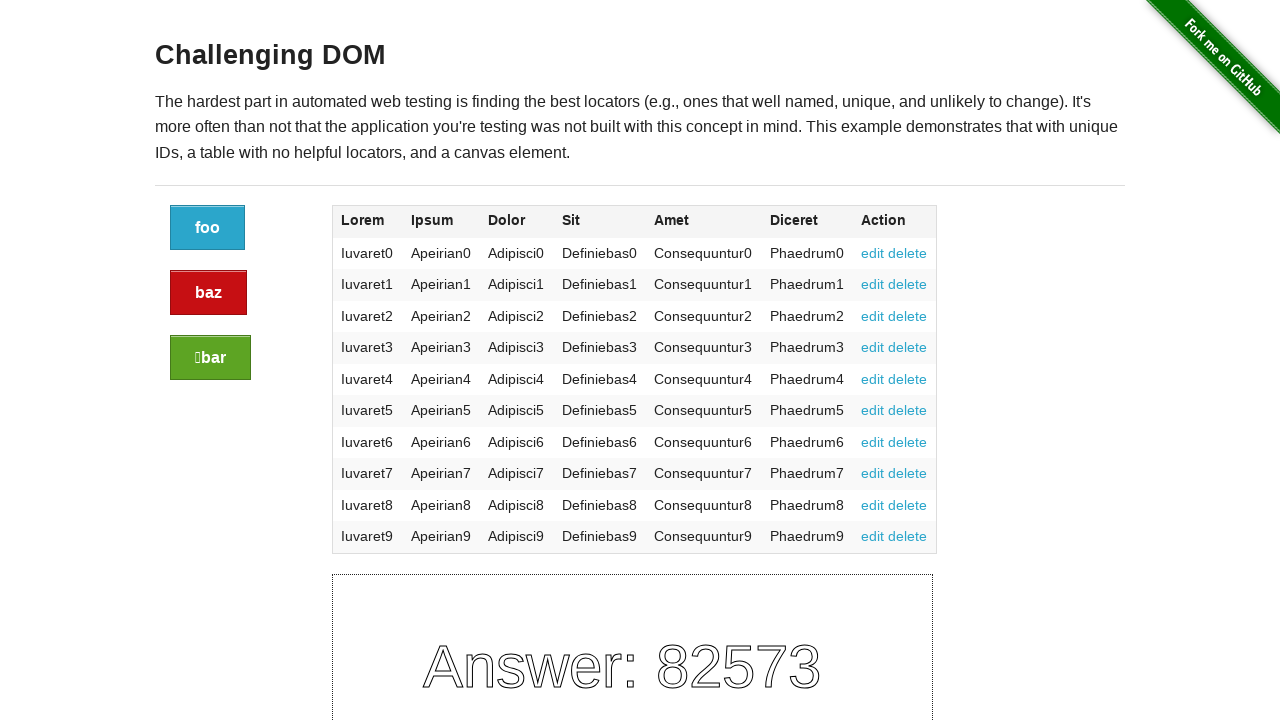

Located cells in first data row
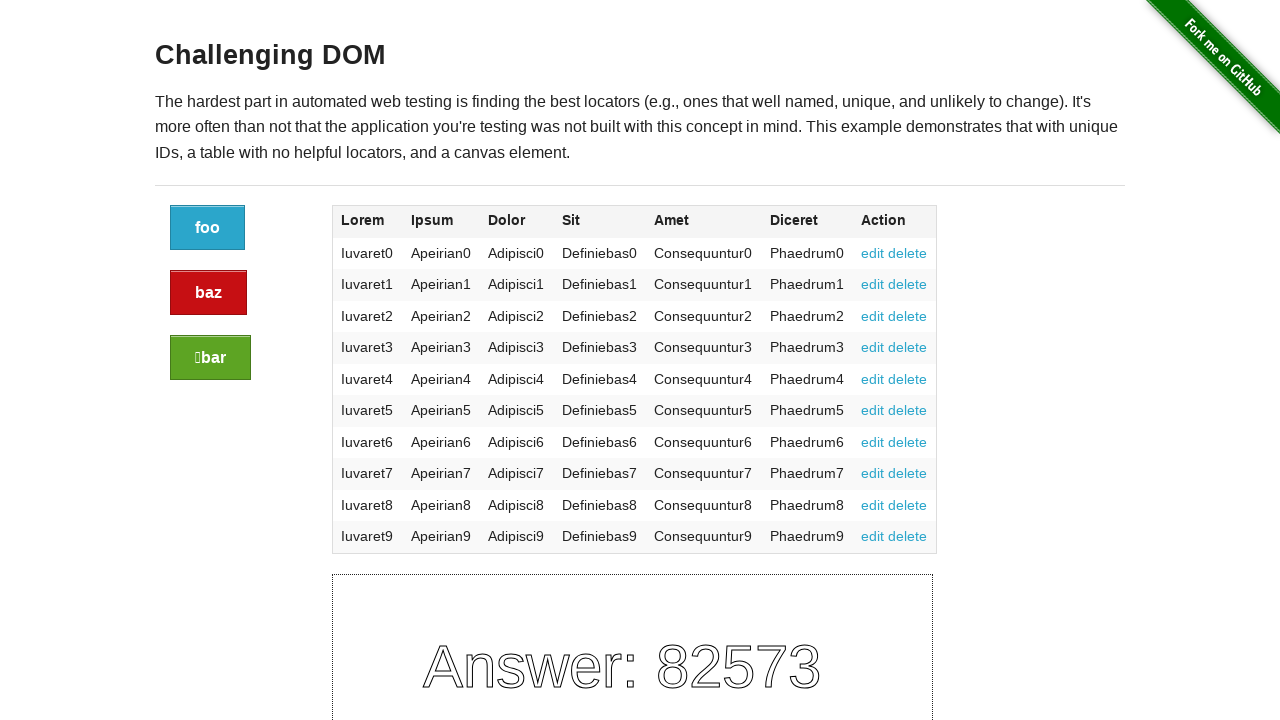

Verified first data row contains cells with data
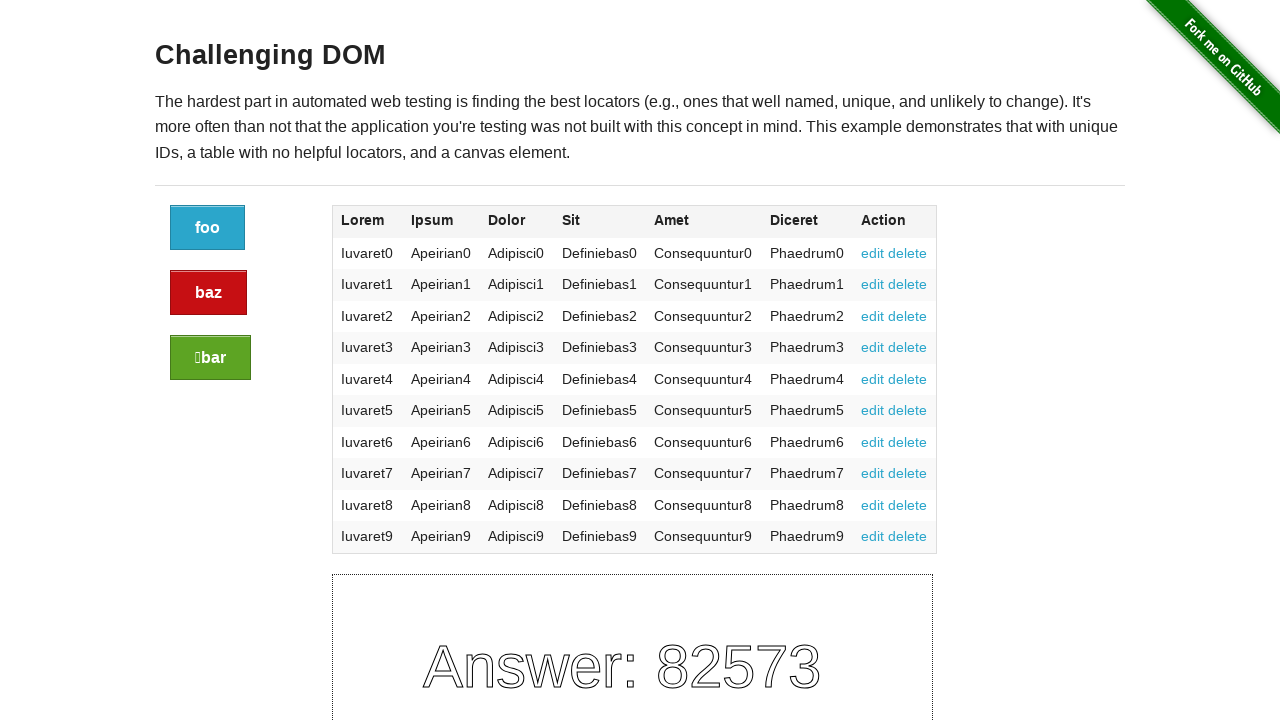

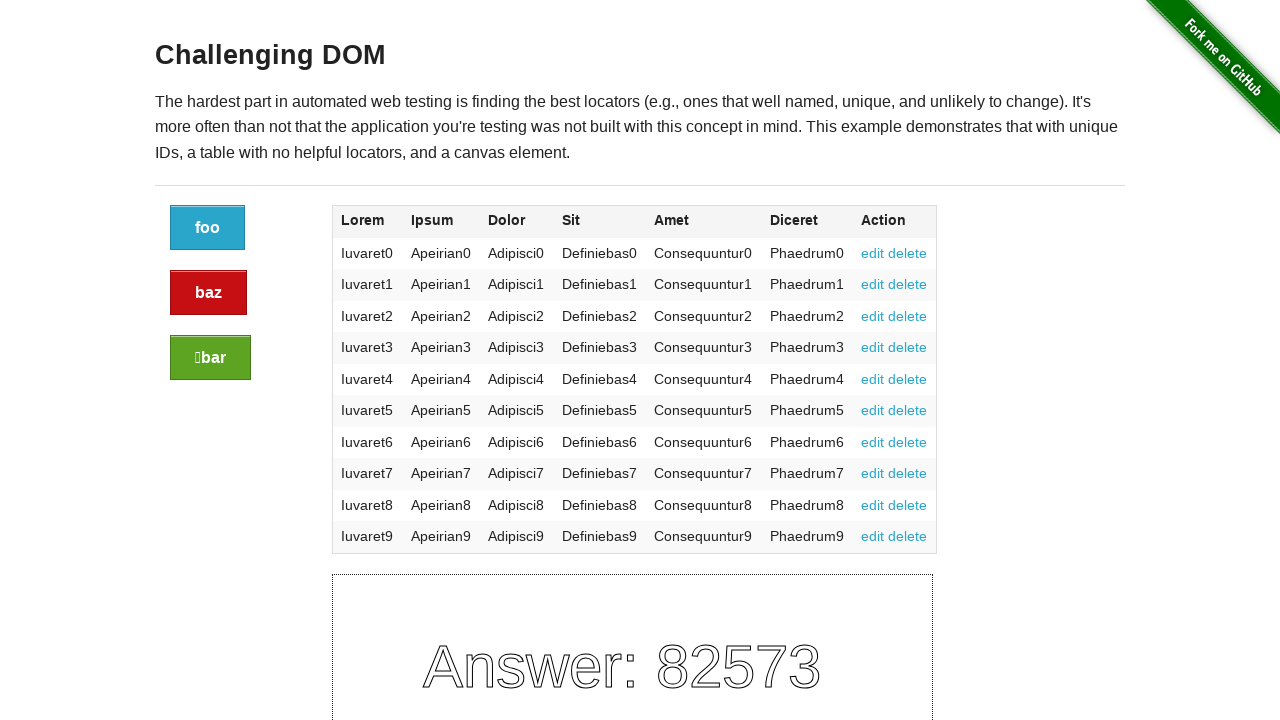